Tests visibility assertions by checking an input field is visible, clicking a Hide button, and verifying the input becomes hidden

Starting URL: https://rahulshettyacademy.com/AutomationPractice/

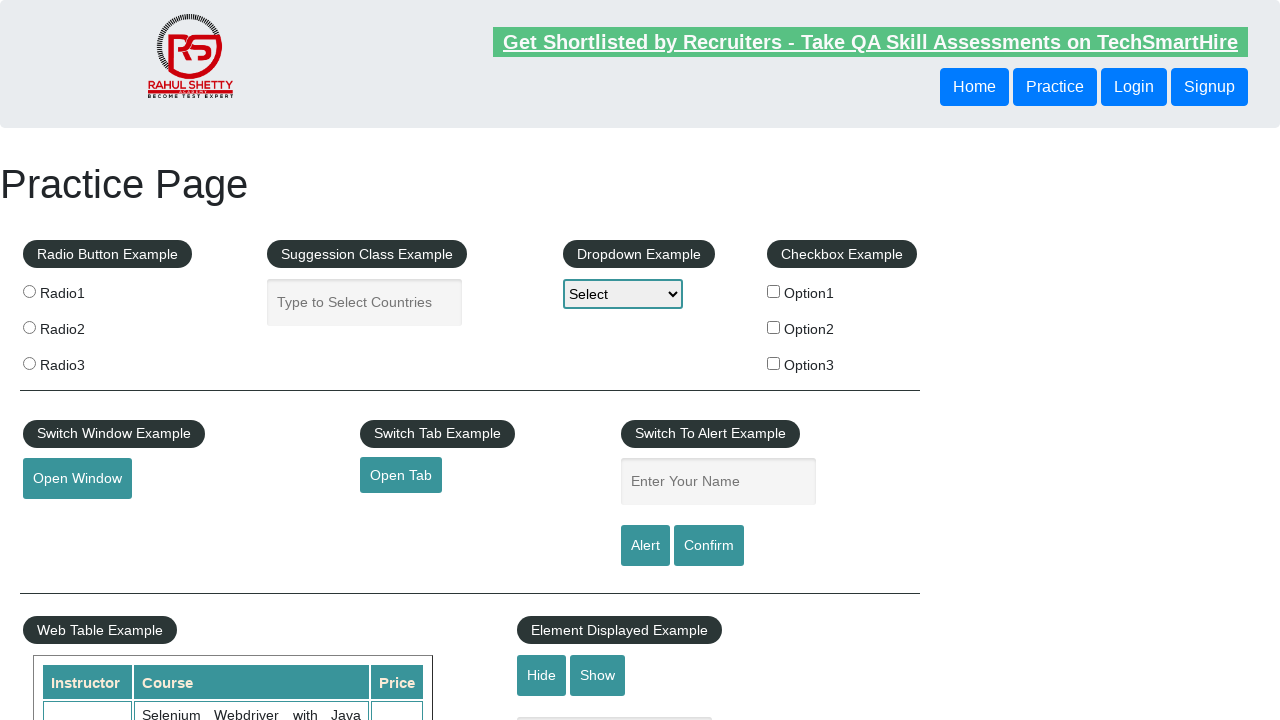

Navigated to AutomationPractice URL
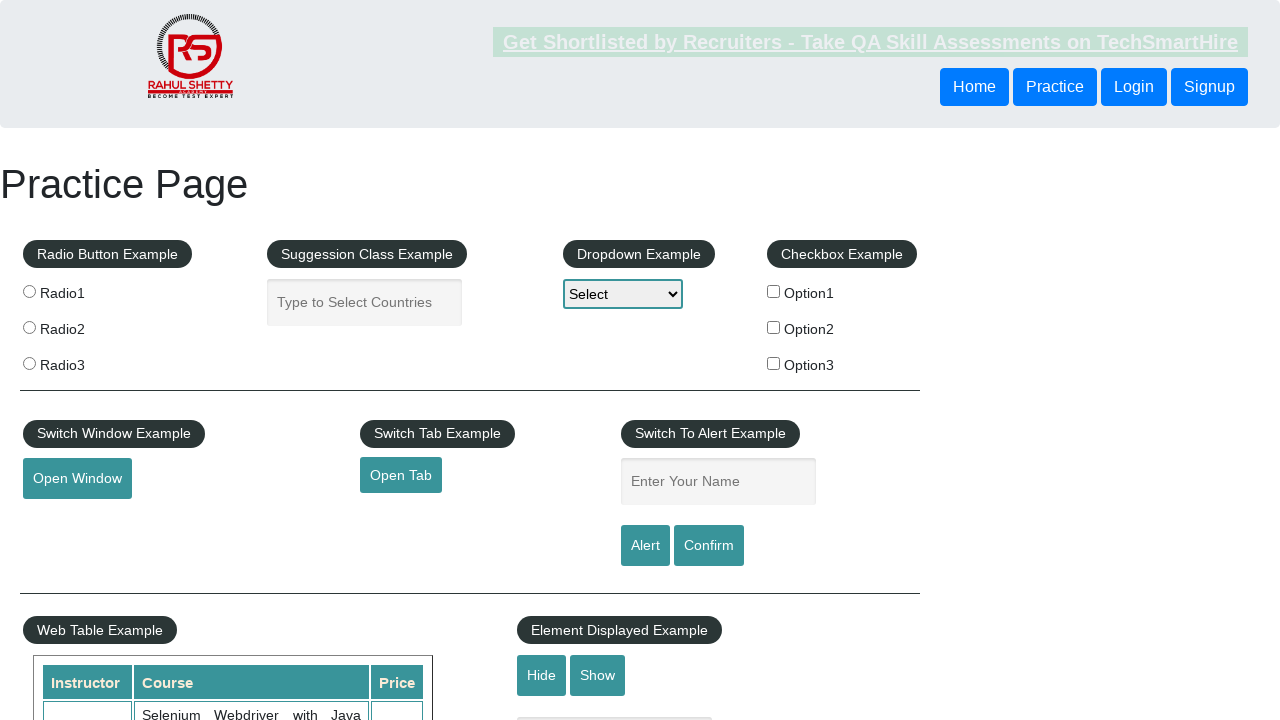

Asserted that Hide/Show input field is visible
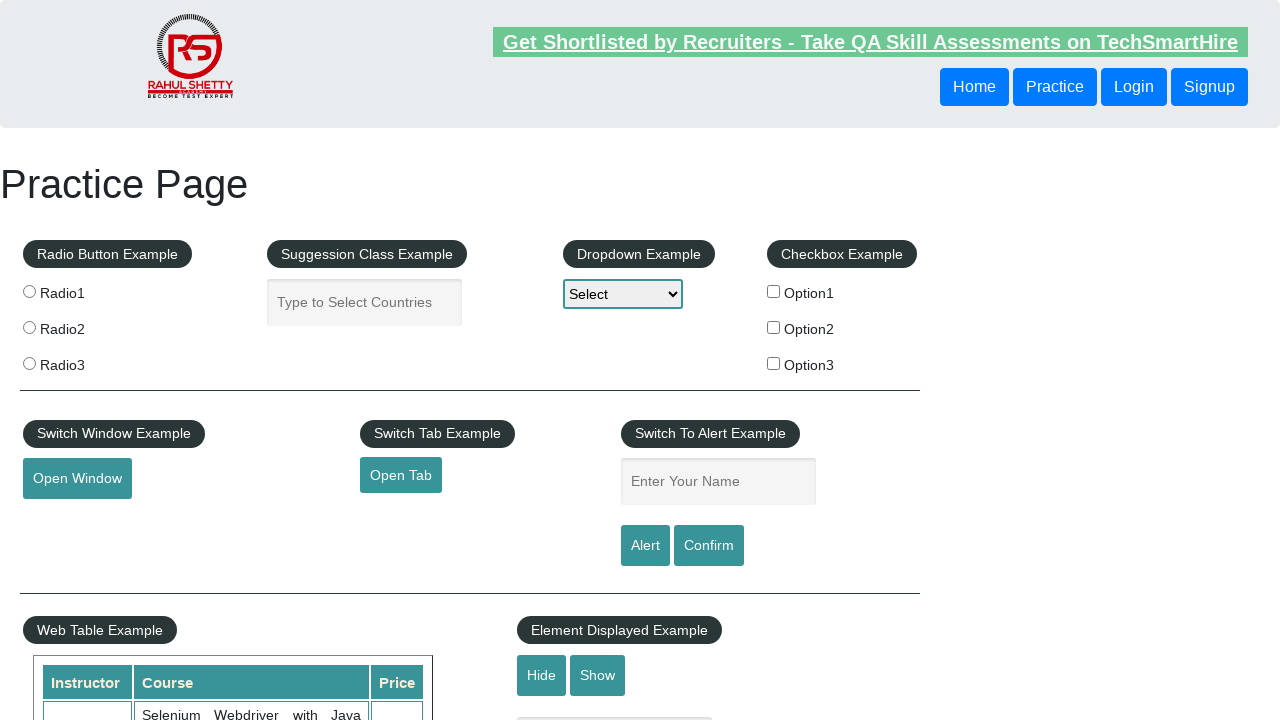

Asserted that Hide/Show input field is not hidden
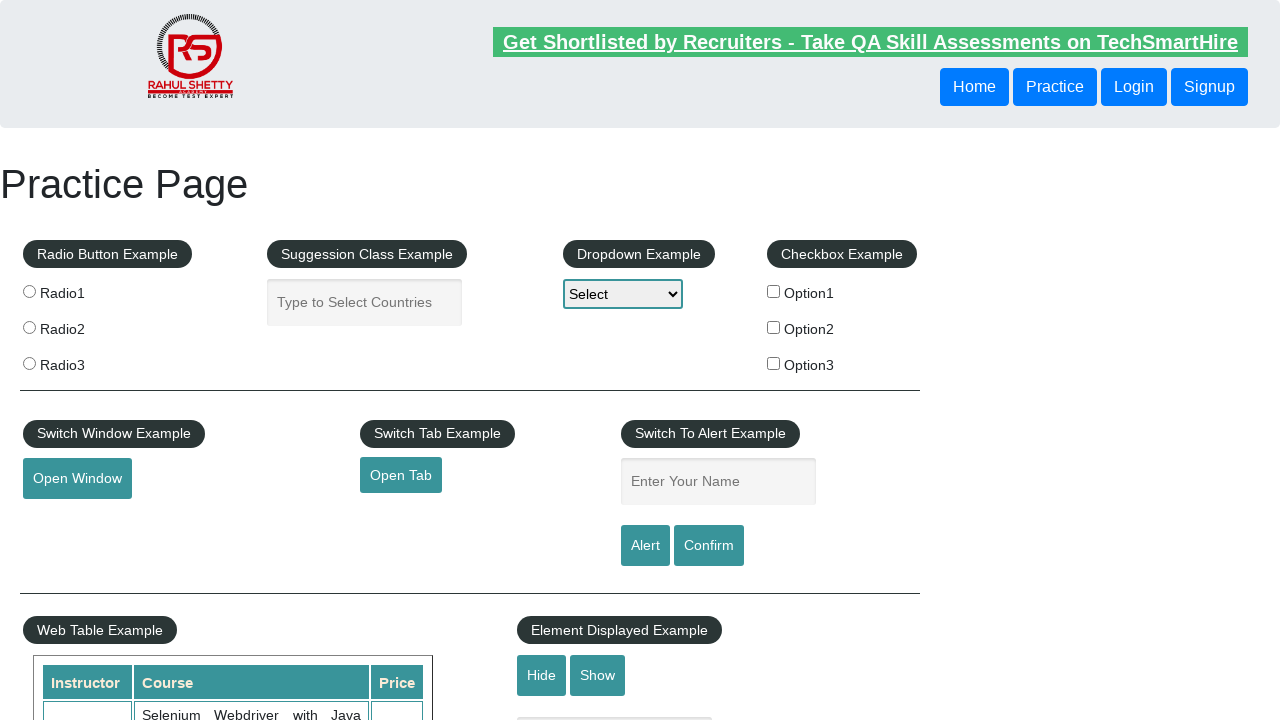

Clicked the Hide button at (542, 675) on internal:role=button[name="Hide"i]
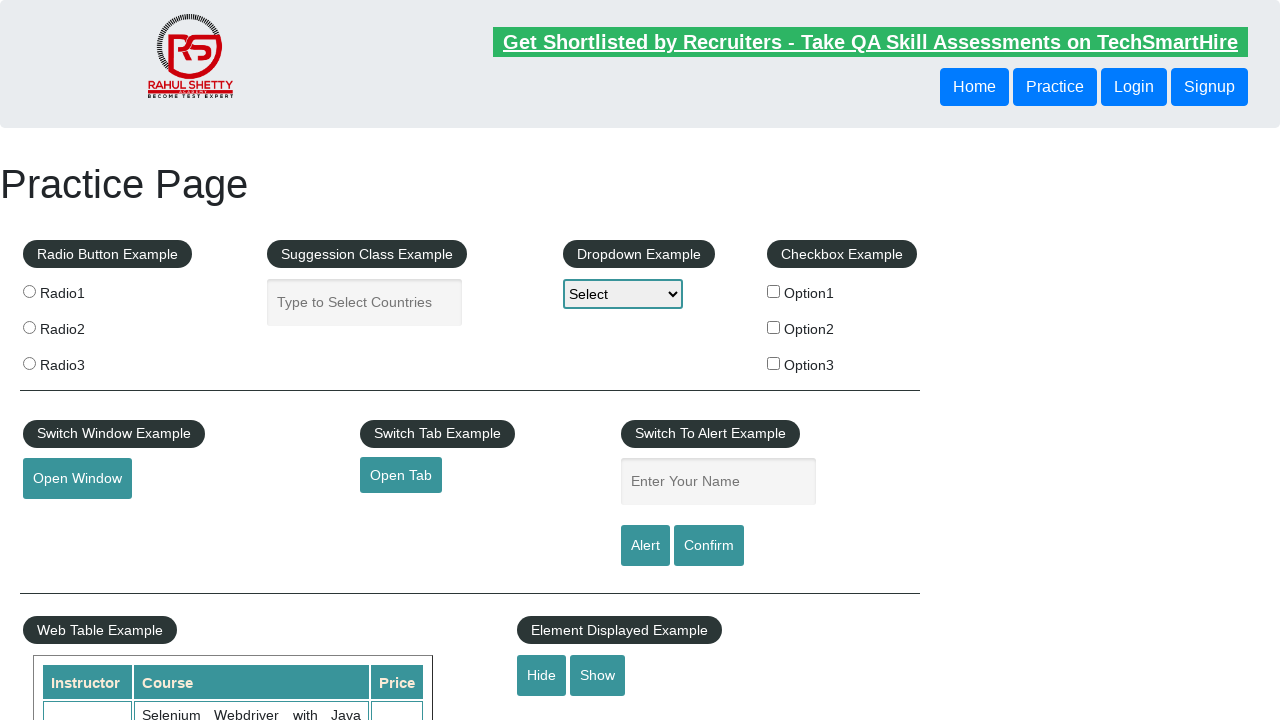

Asserted that Hide/Show input field is no longer visible
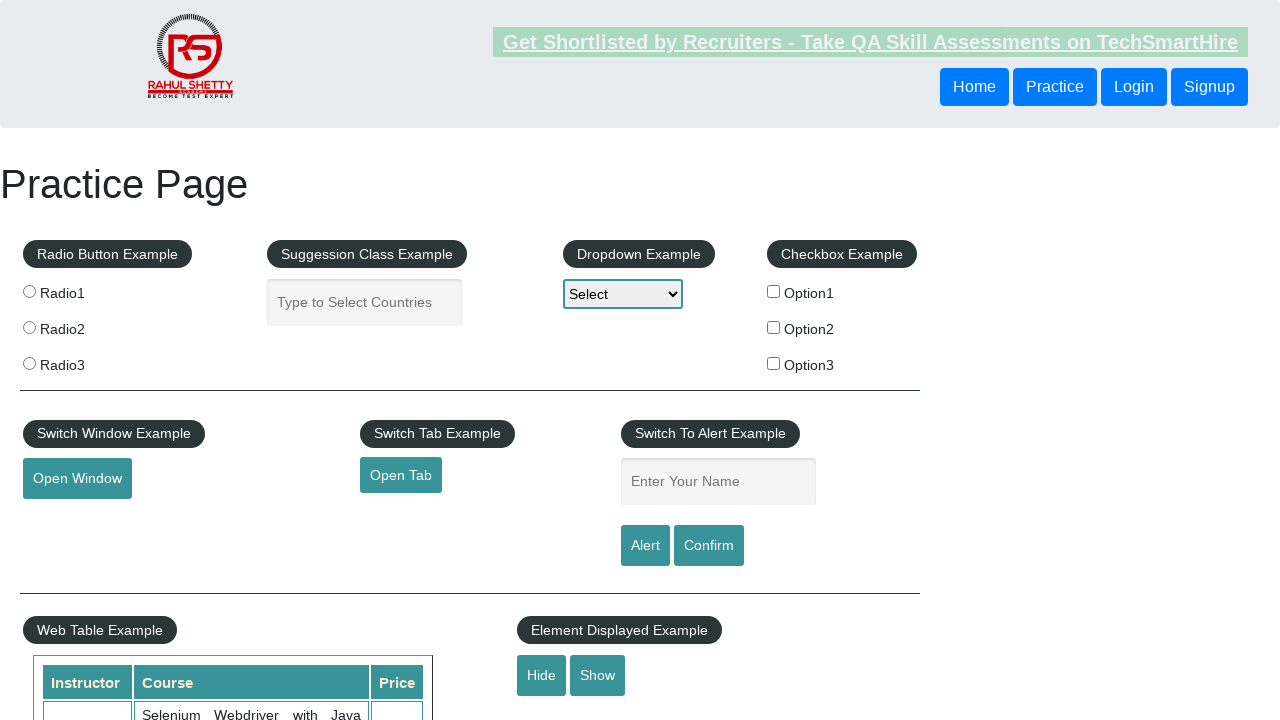

Asserted that Hide/Show input field is now hidden
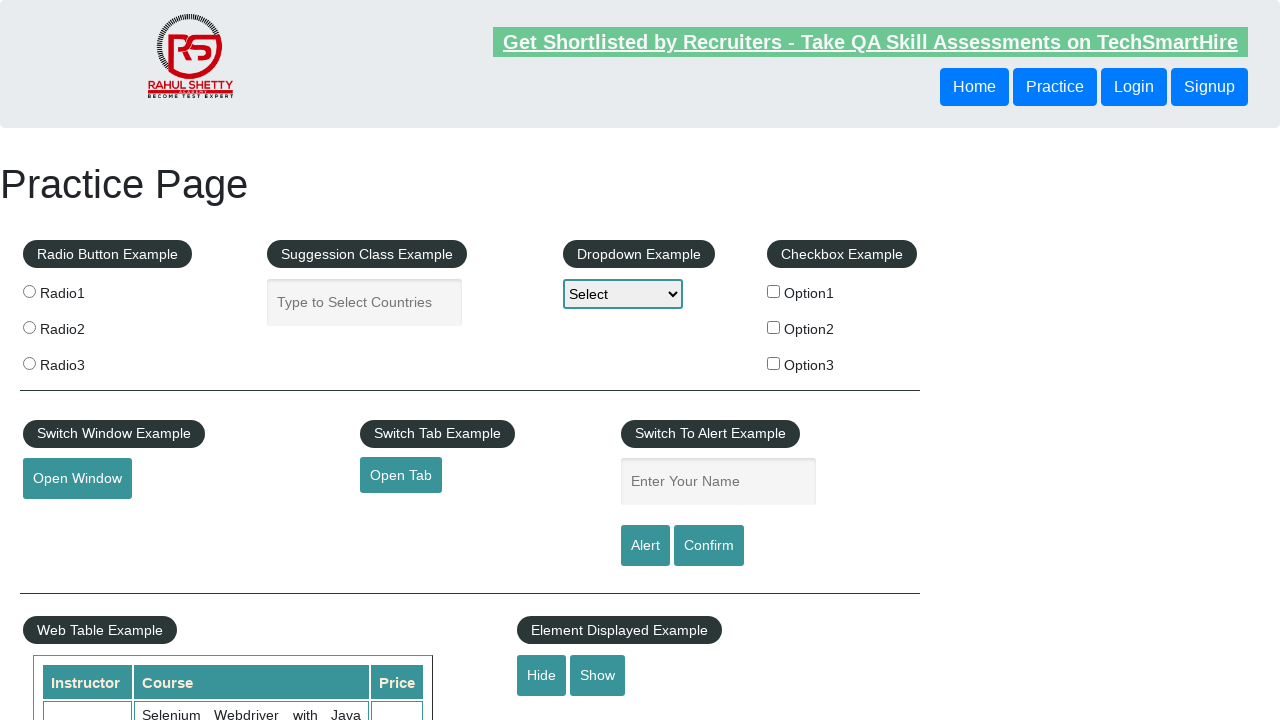

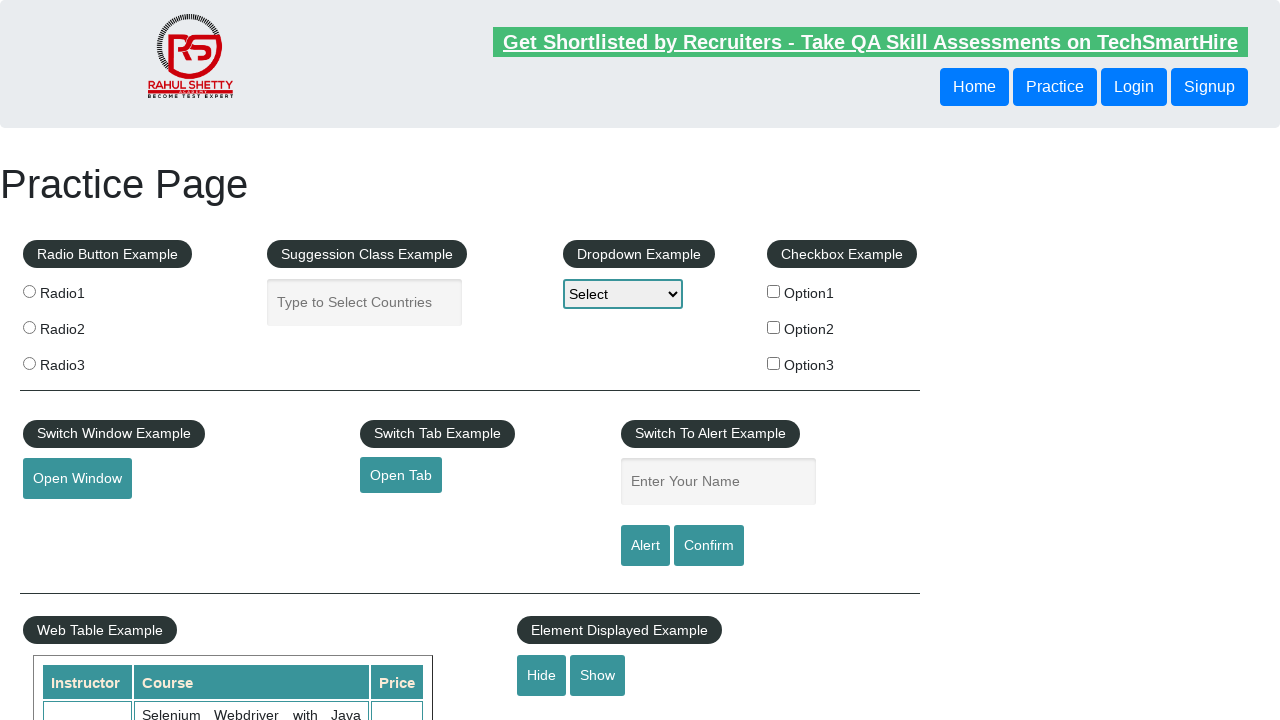